Tests mouse click and hold/release functionality on a demo application by navigating to the Mouse Actions section, then to Click & Hold, and performing click-hold-release operations on a circle element.

Starting URL: https://demoapps.qspiders.com/ui?scenario=1

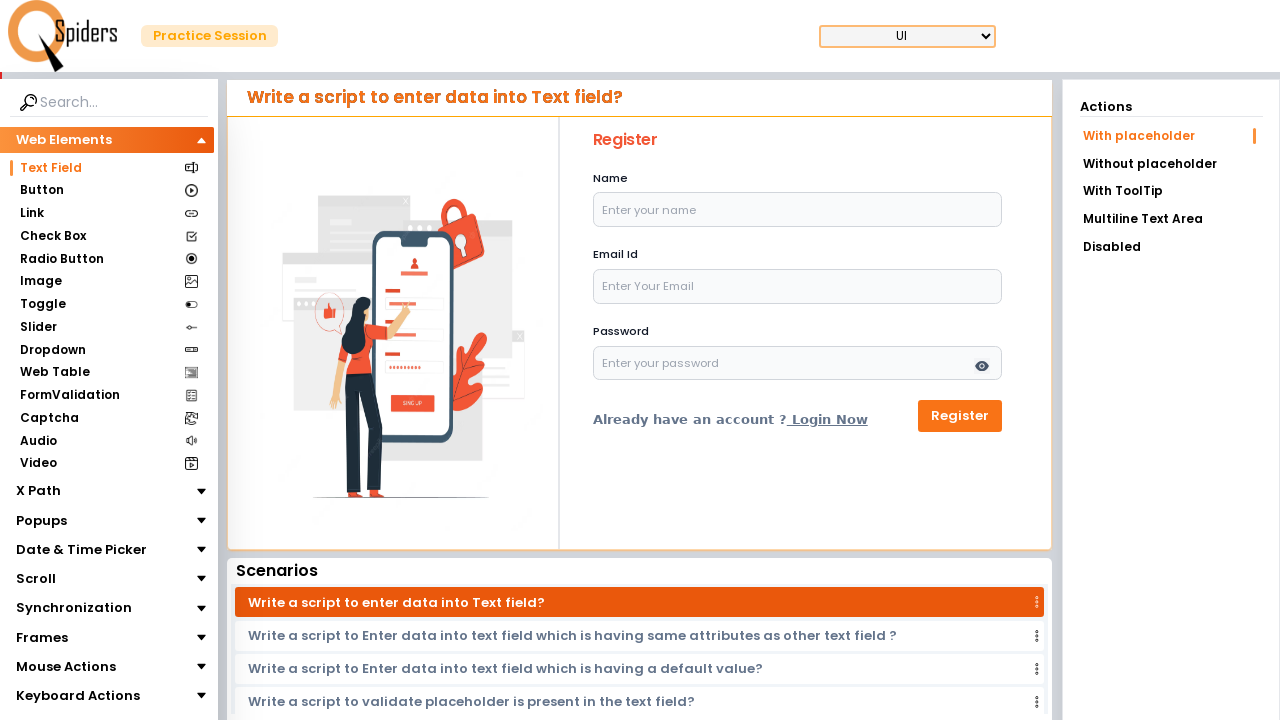

Clicked on 'Mouse Actions' section at (66, 667) on xpath=//section[text()='Mouse Actions']
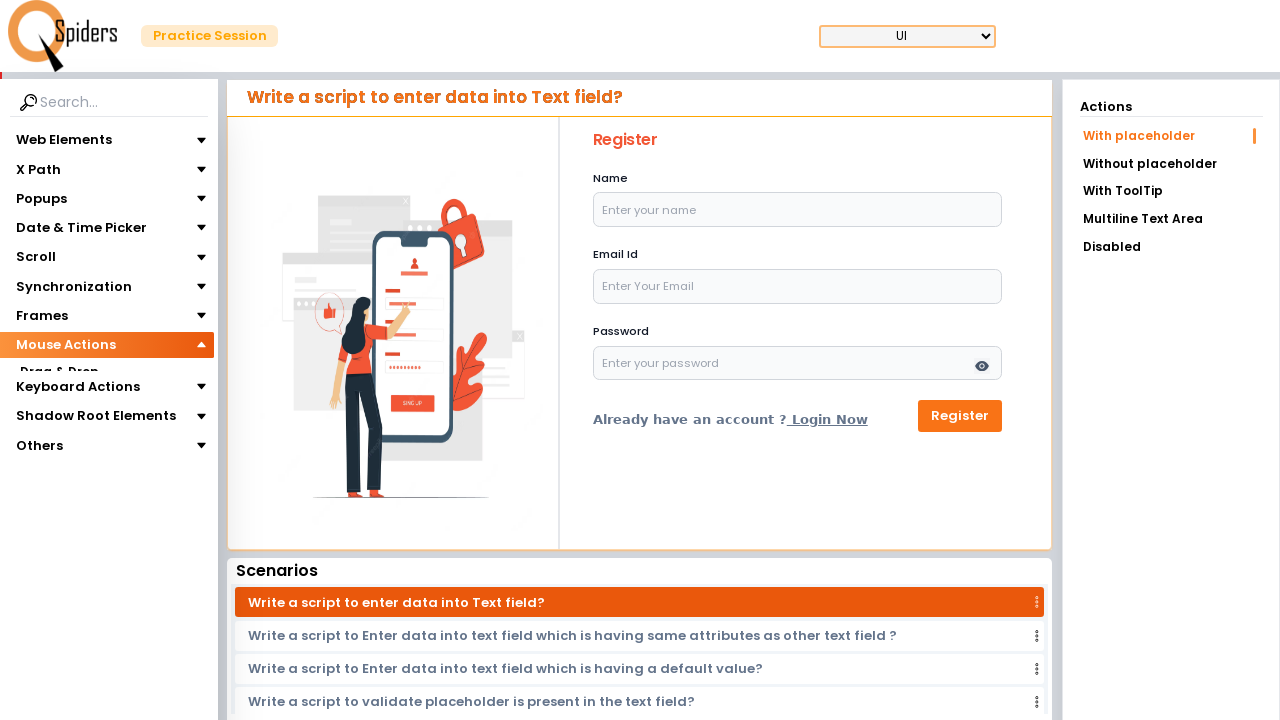

Clicked on 'Click & Hold' section at (58, 418) on xpath=//section[text()='Click & Hold']
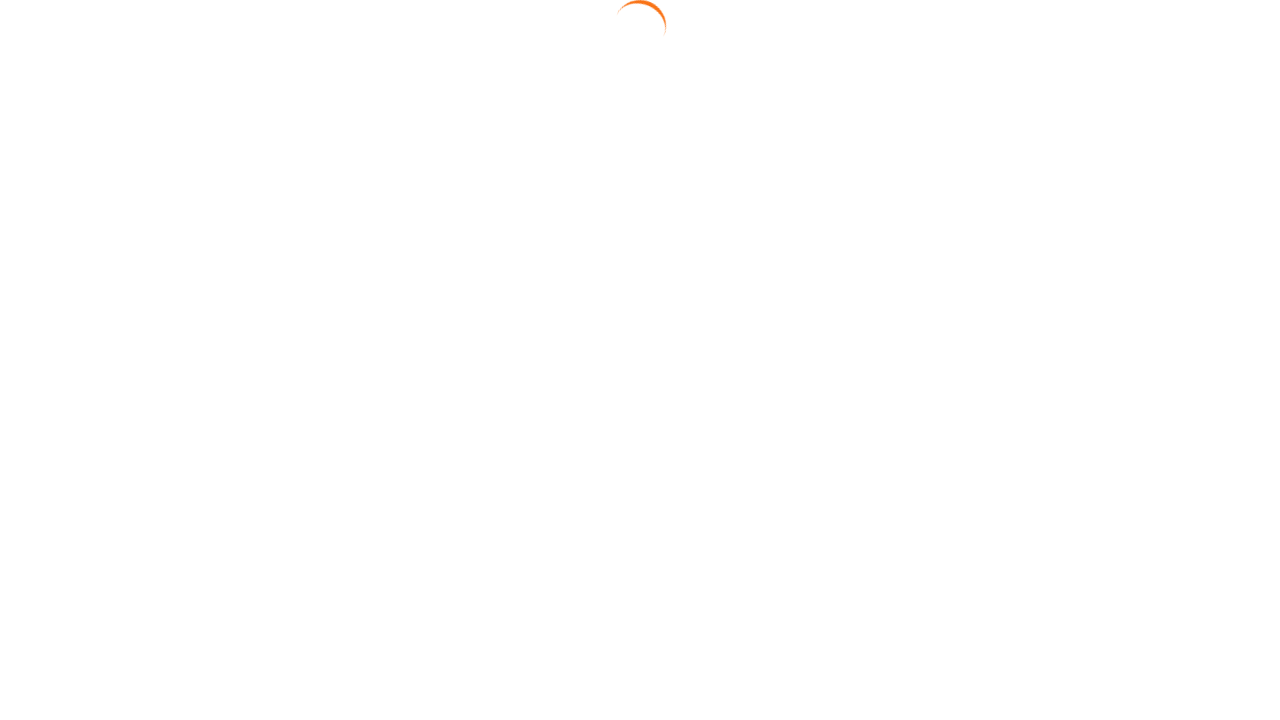

Circle element loaded and became visible
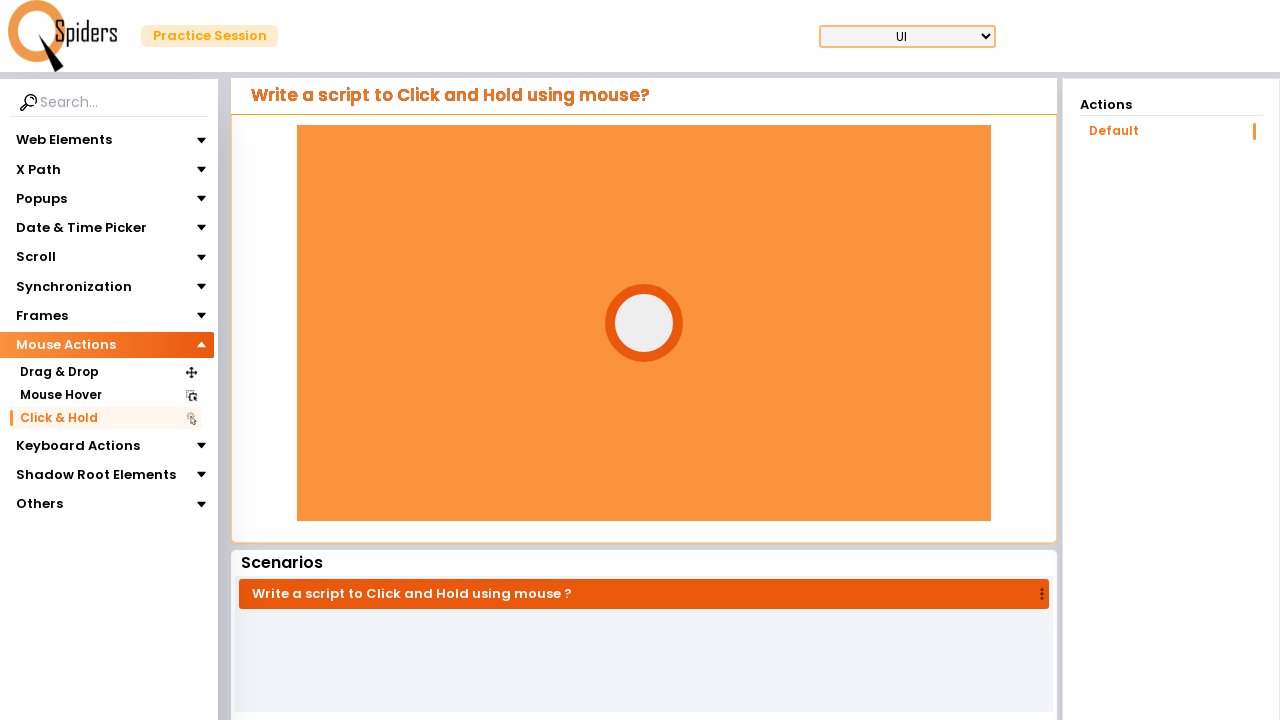

Located the circle element
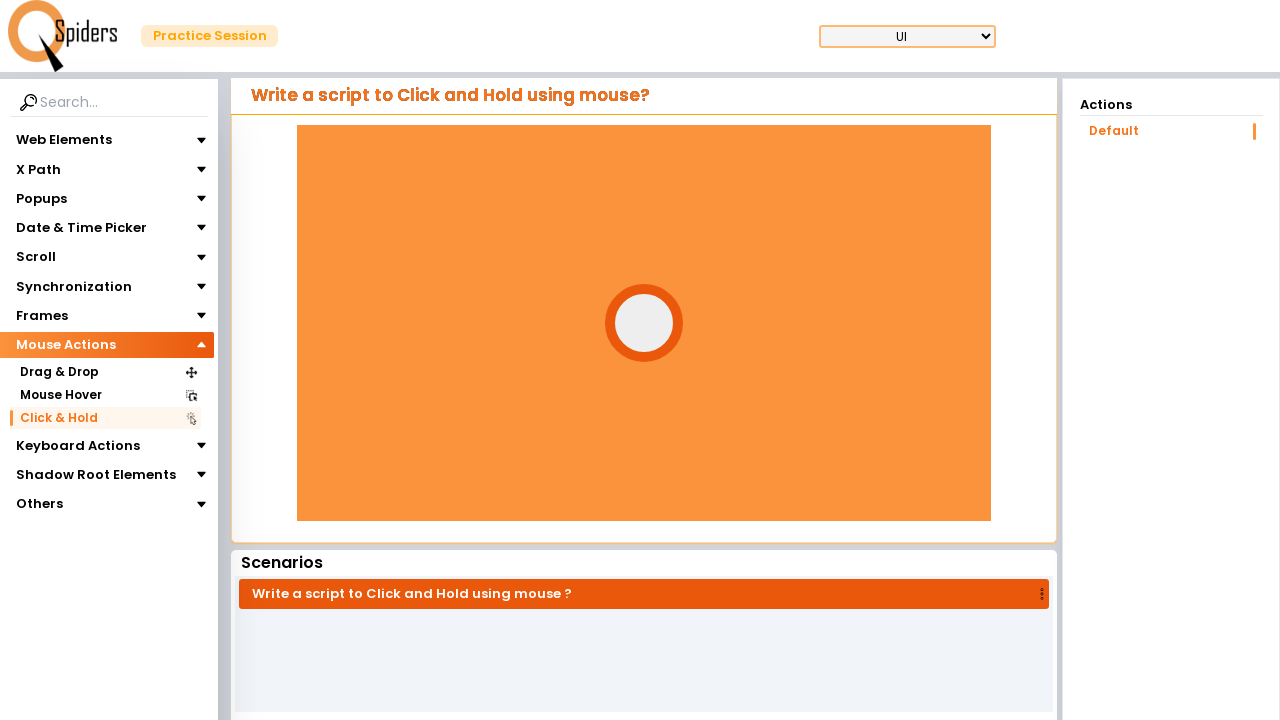

Moved mouse to the center of the circle element at (644, 323)
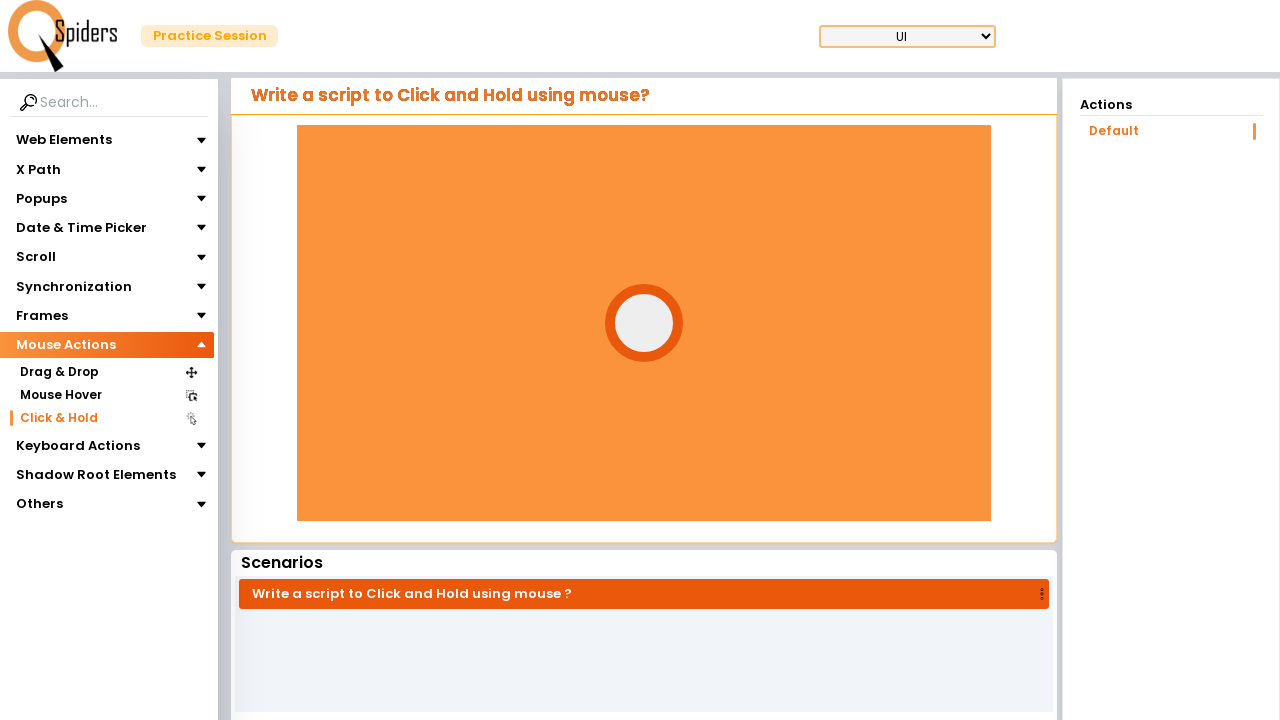

Performed mouse down (pressed and held) on the circle at (644, 323)
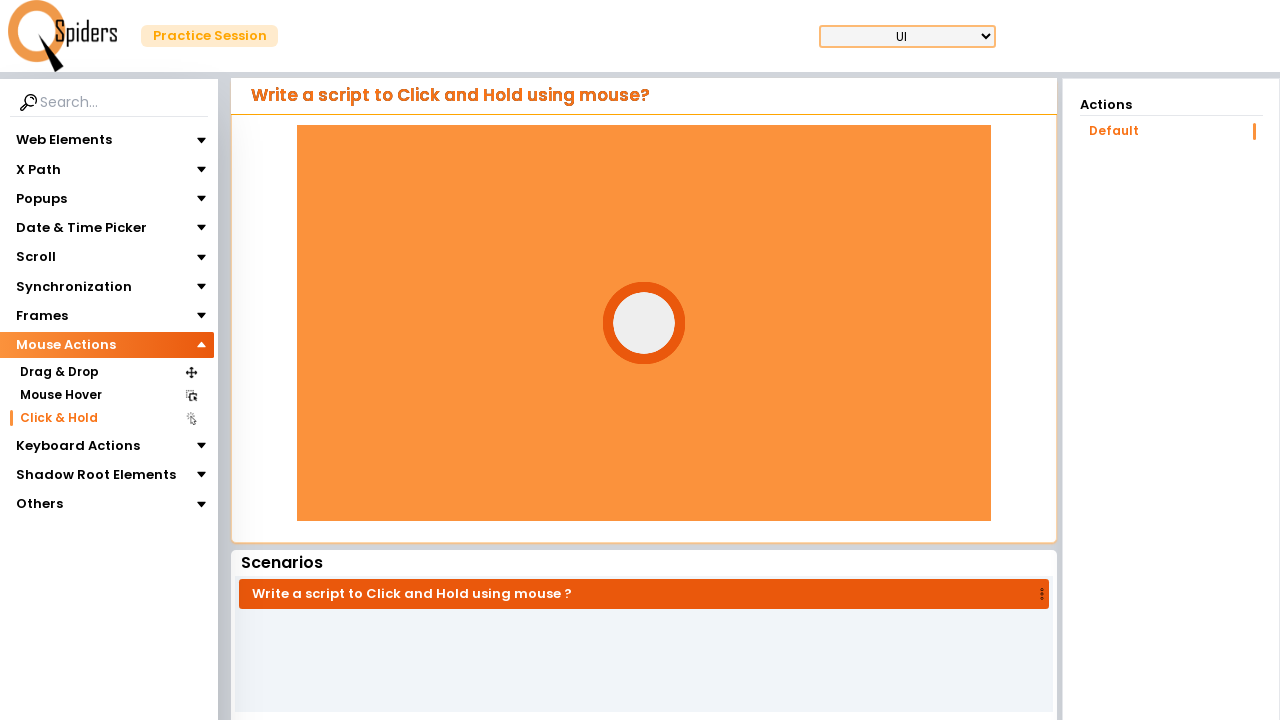

Held mouse button for 3 seconds
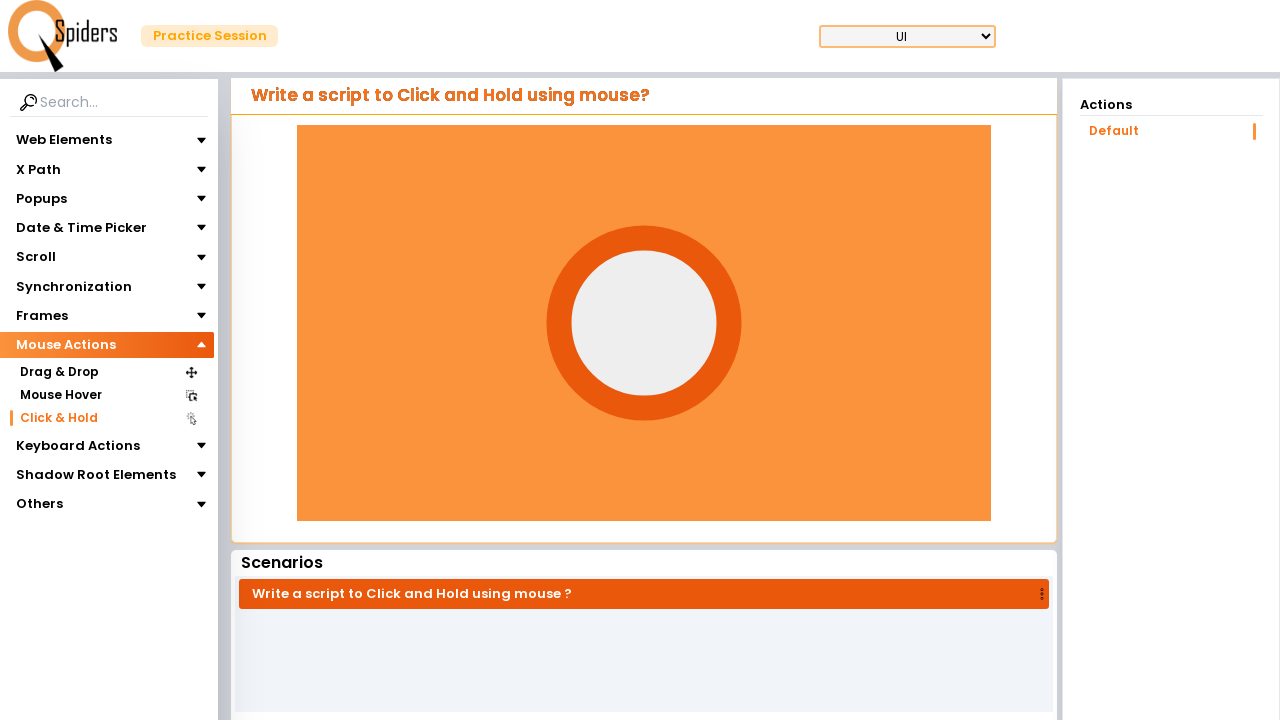

Released the mouse button on the circle at (644, 323)
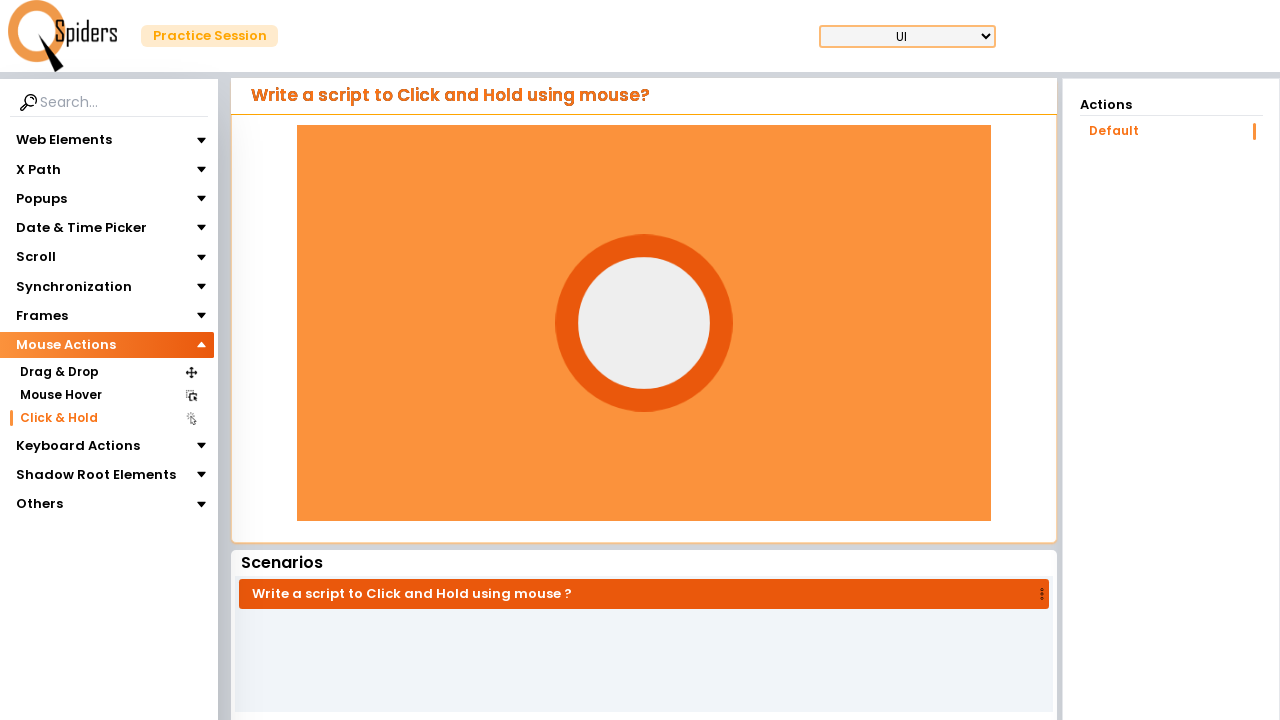

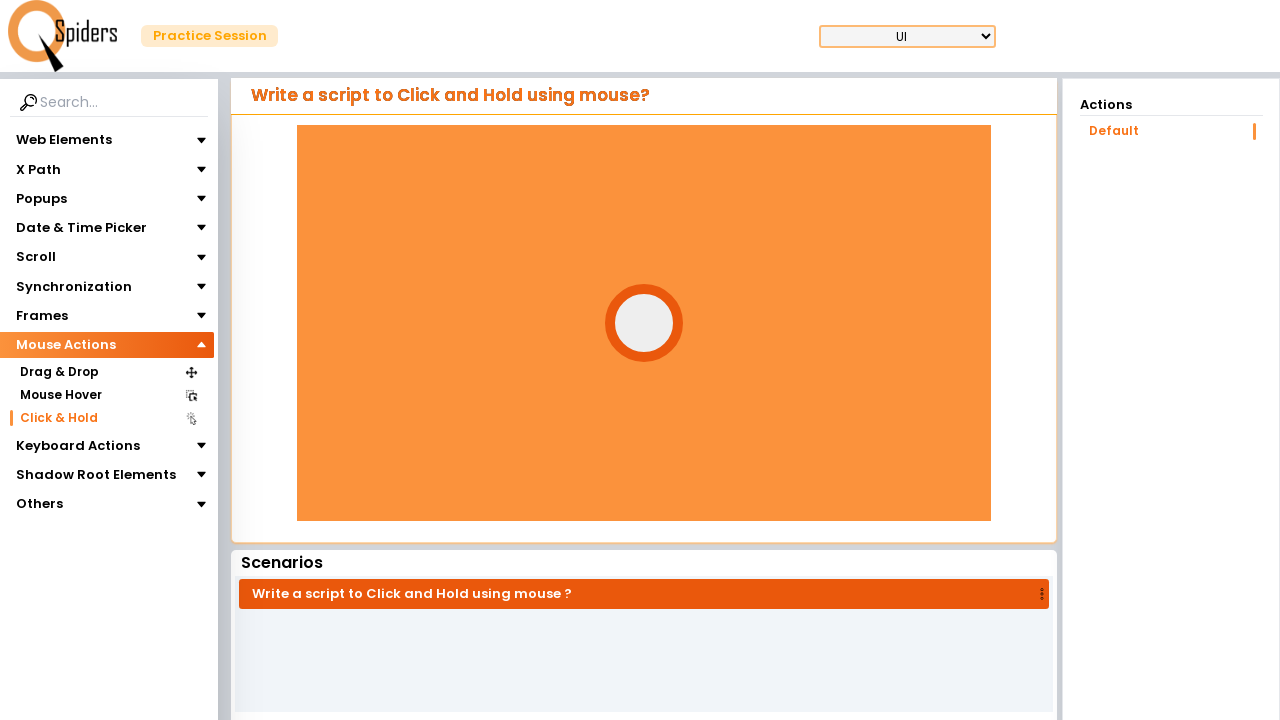